Tests dropdown selection functionality on a trial signup form by selecting various country options using different selection methods (by index, value, and visible text).

Starting URL: https://www.orangehrm.com/orangehrm-30-day-trial

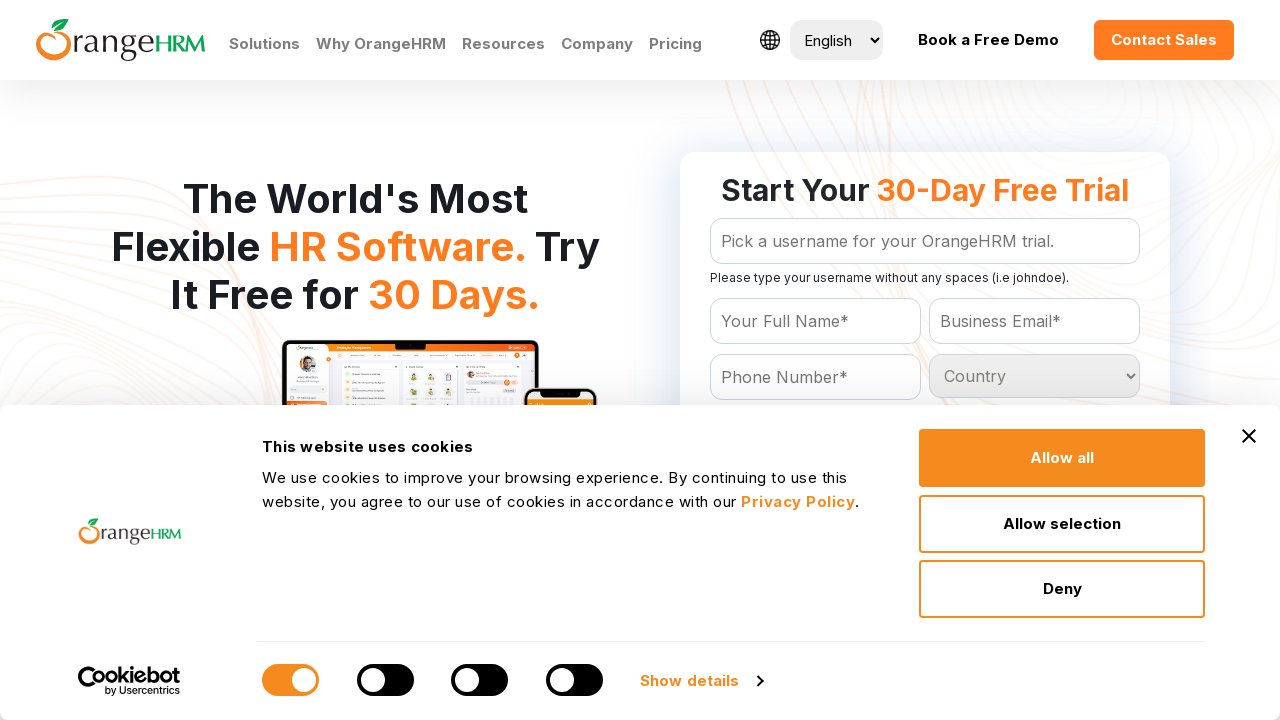

Waited for country dropdown selector to be available
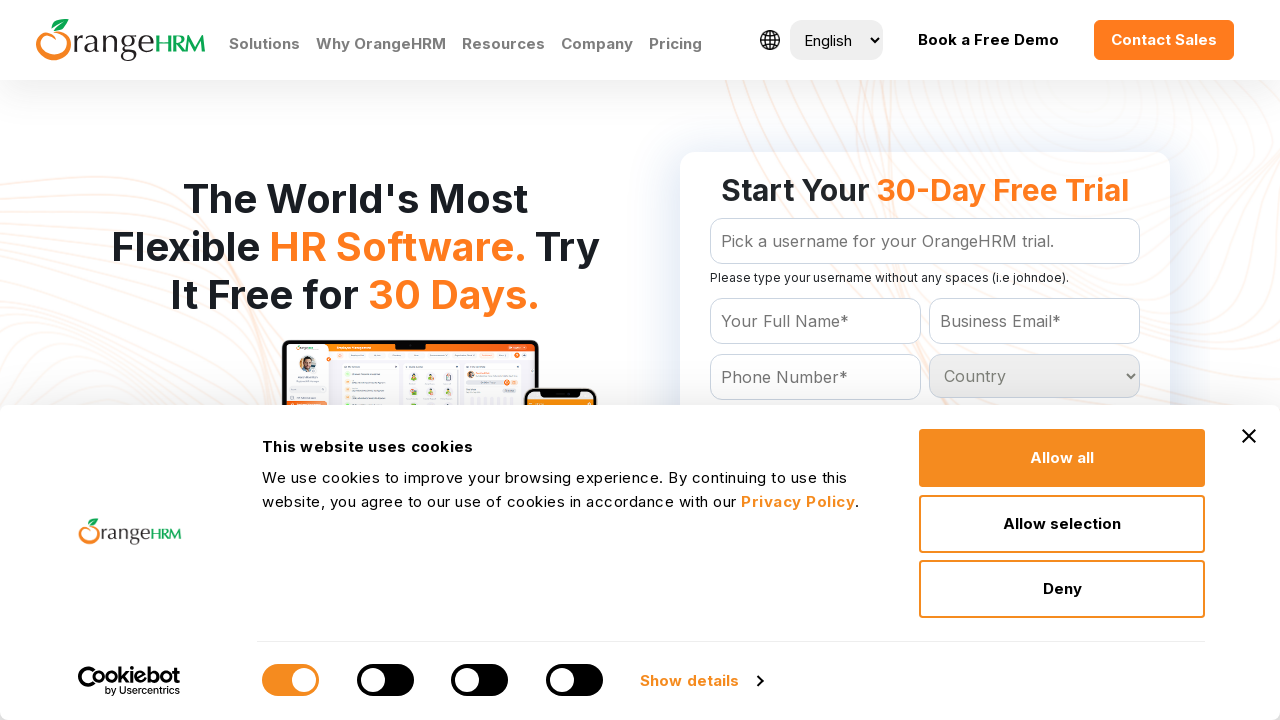

Selected country dropdown option by index 7 on #Form_getForm_Country
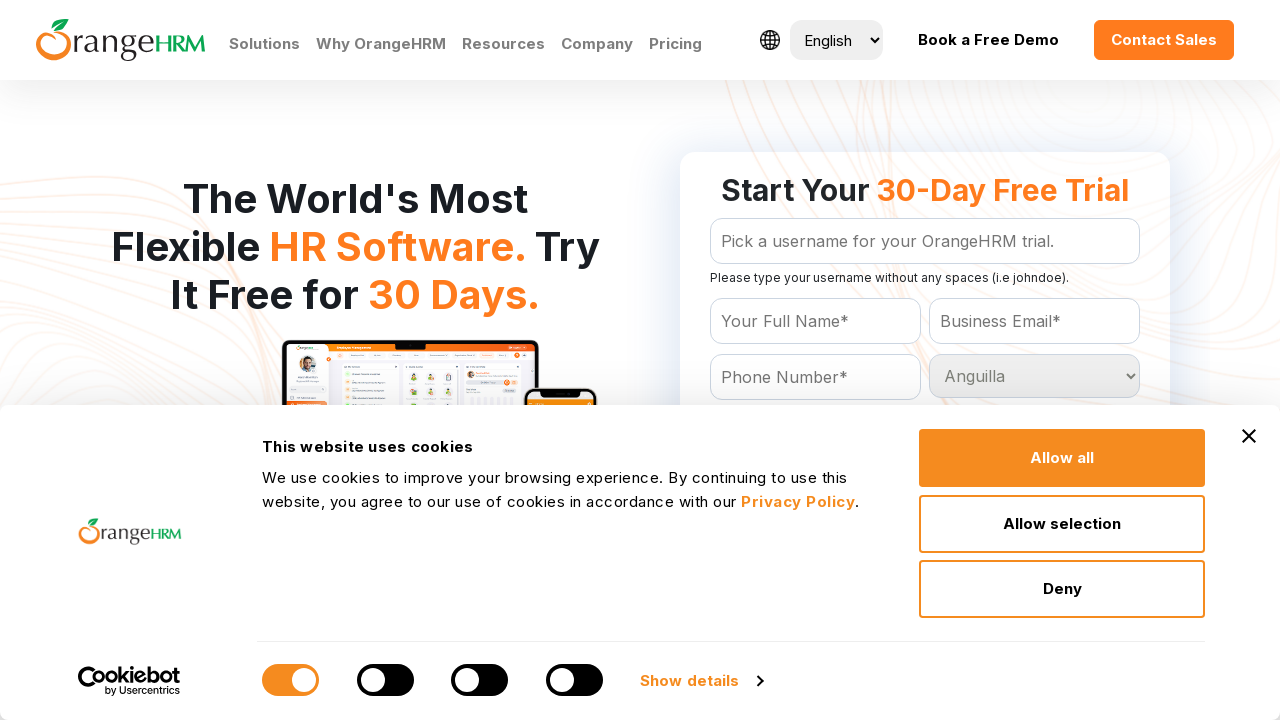

Selected country dropdown option by index 5 on #Form_getForm_Country
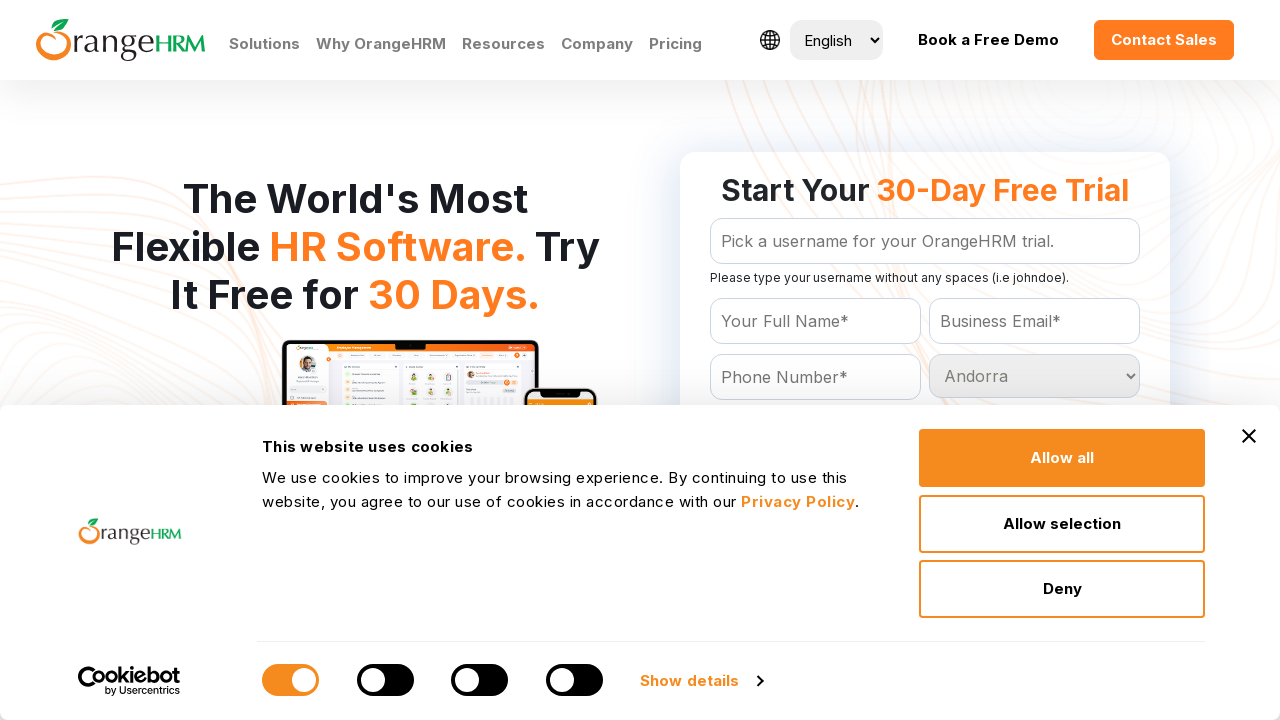

Selected country dropdown option by value 'Australia' on #Form_getForm_Country
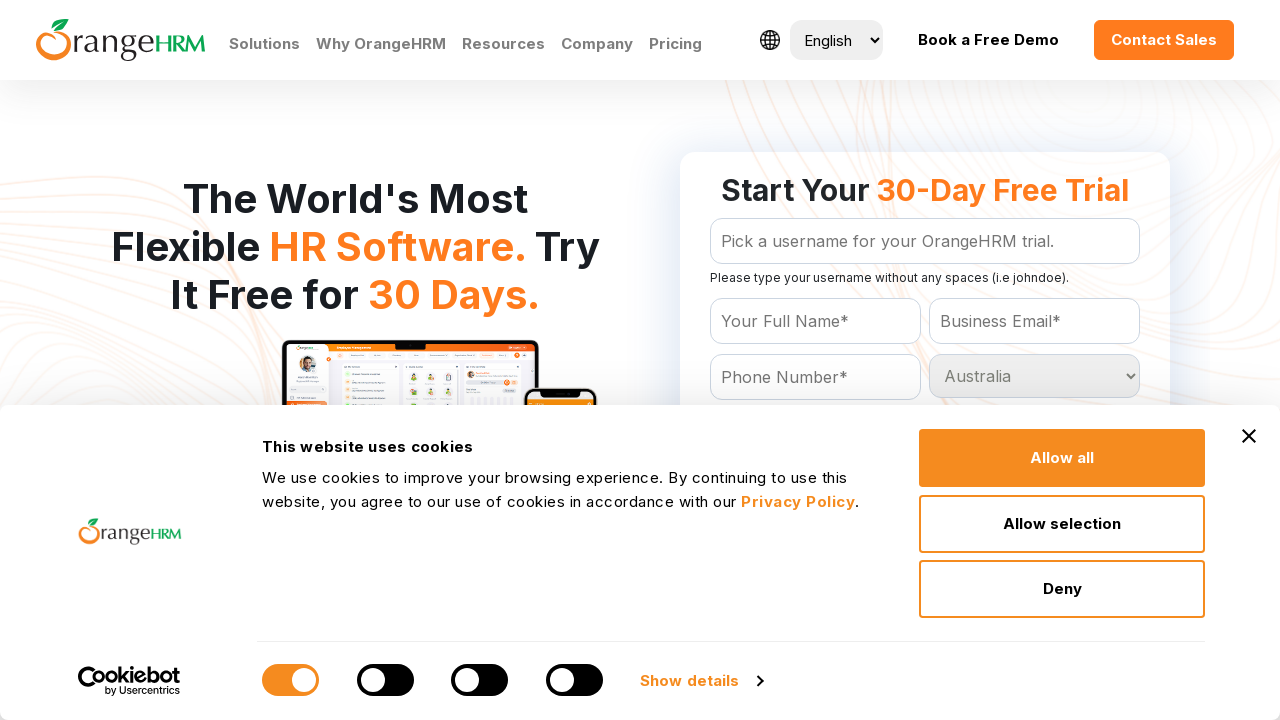

Selected country dropdown option by visible text 'India' on #Form_getForm_Country
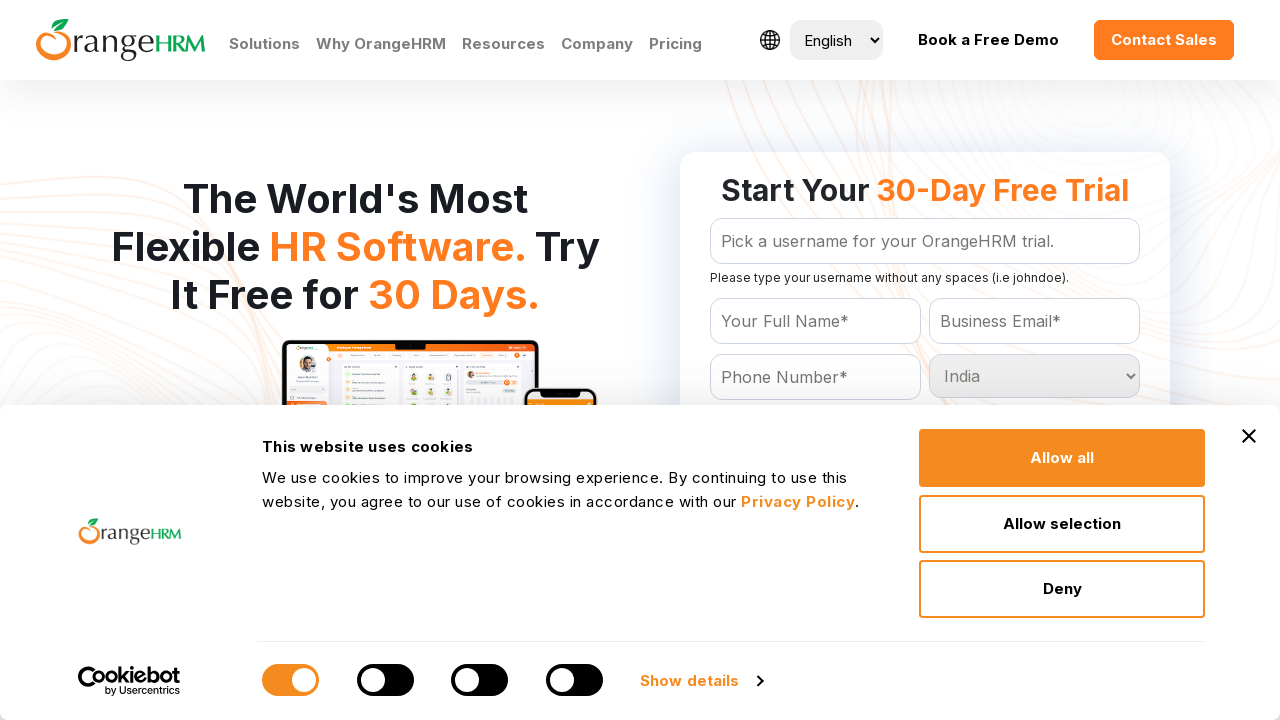

Selected country dropdown option by visible text 'India' again on #Form_getForm_Country
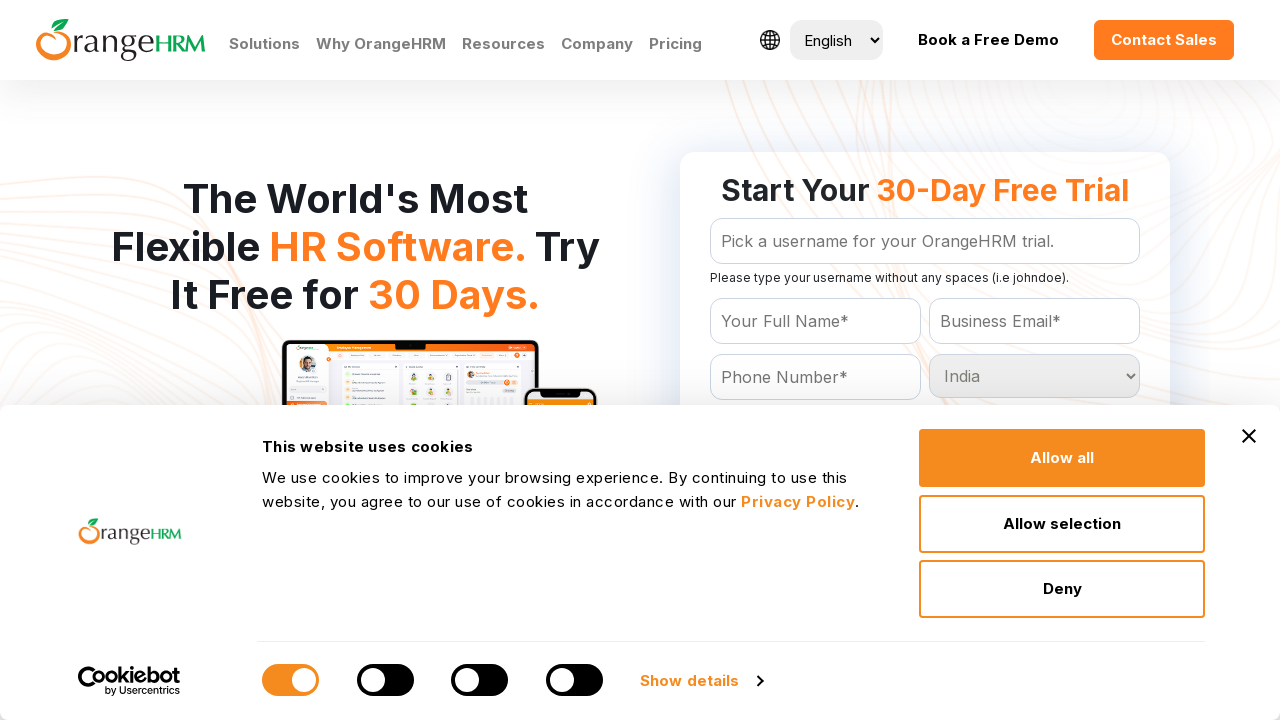

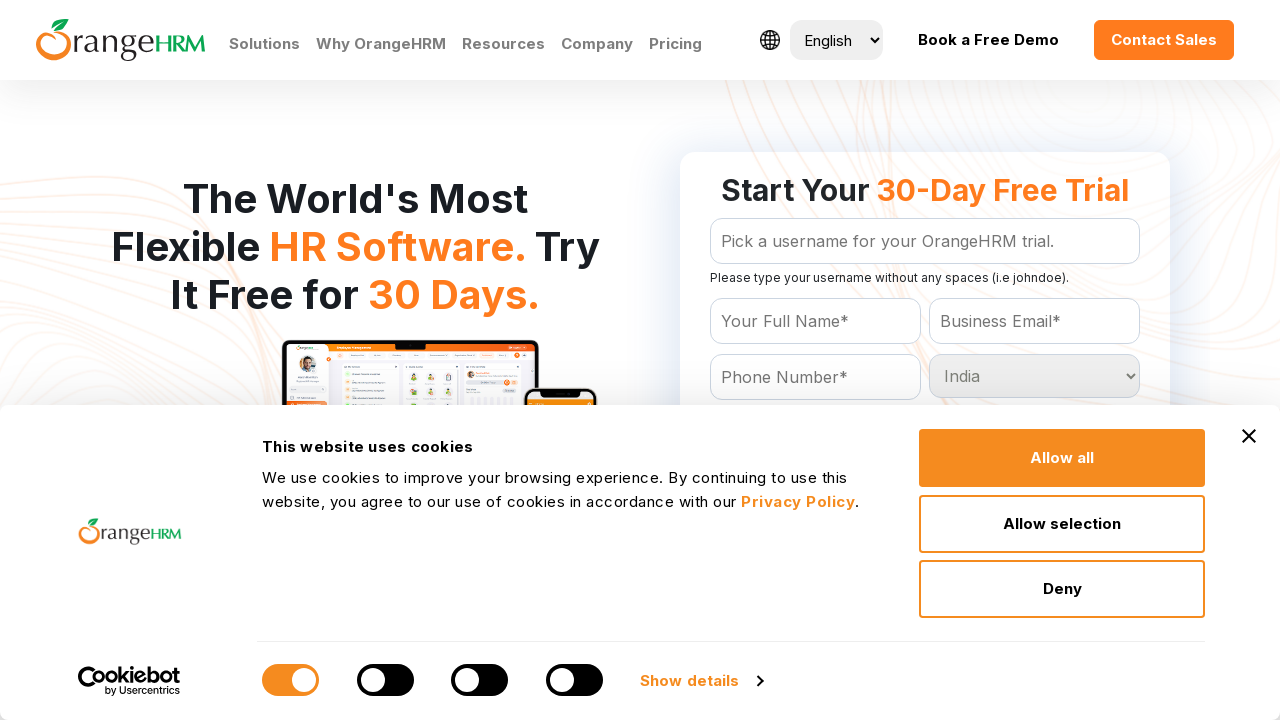